Tests handling of a simple JavaScript alert by clicking a button to trigger the alert and accepting it.

Starting URL: https://demo.automationtesting.in/Alerts.html

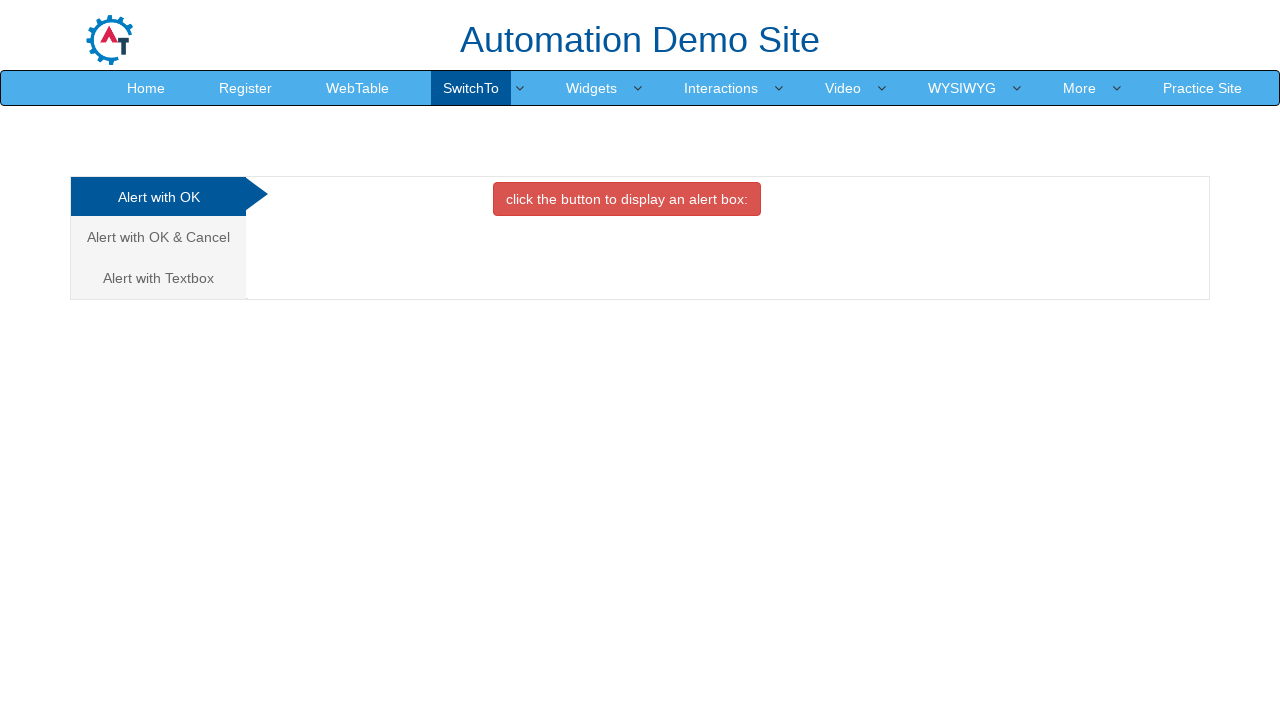

Set up dialog handler to accept alerts
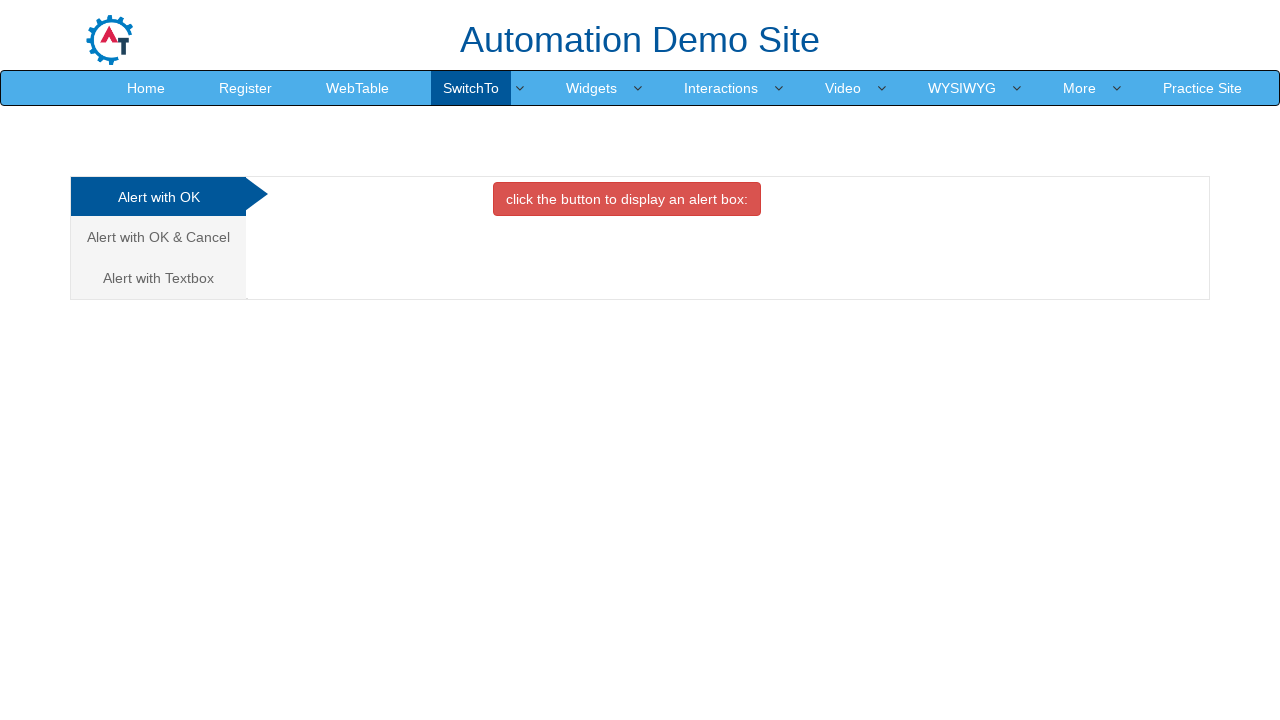

Clicked button to trigger JavaScript alert at (627, 199) on //*[@id="OKTab"]/button
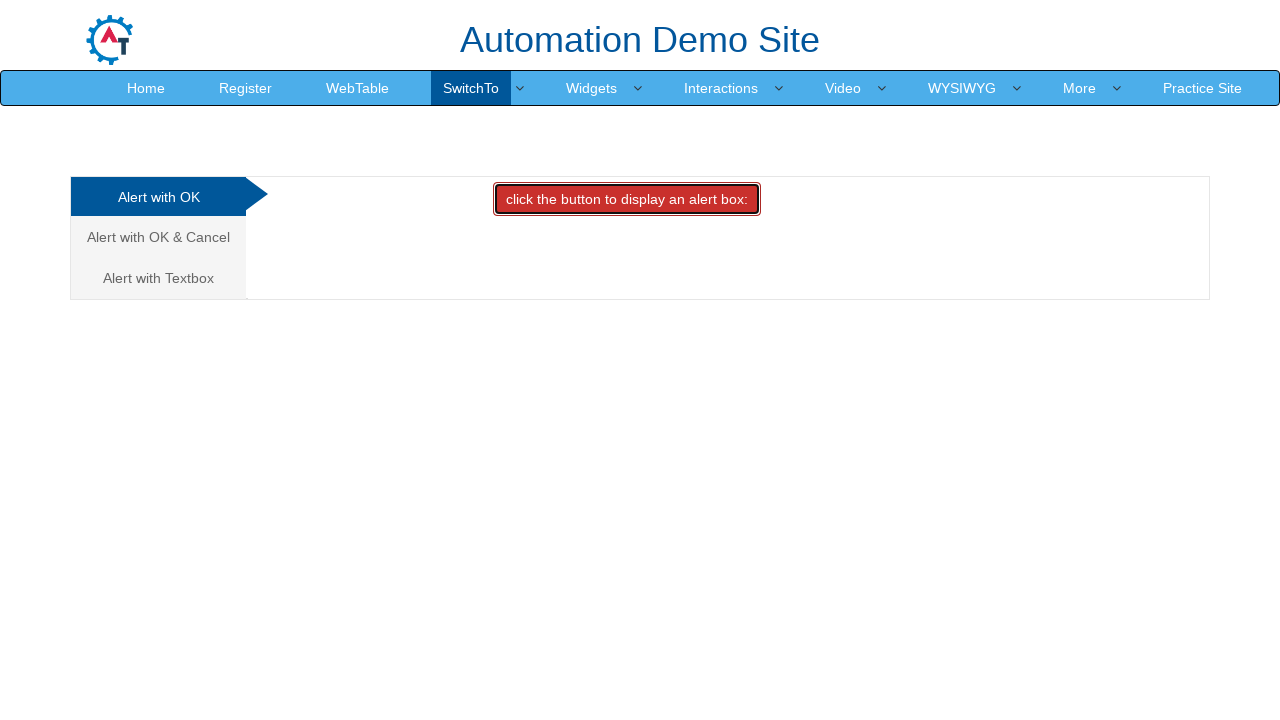

Waited for alert dialog to be processed
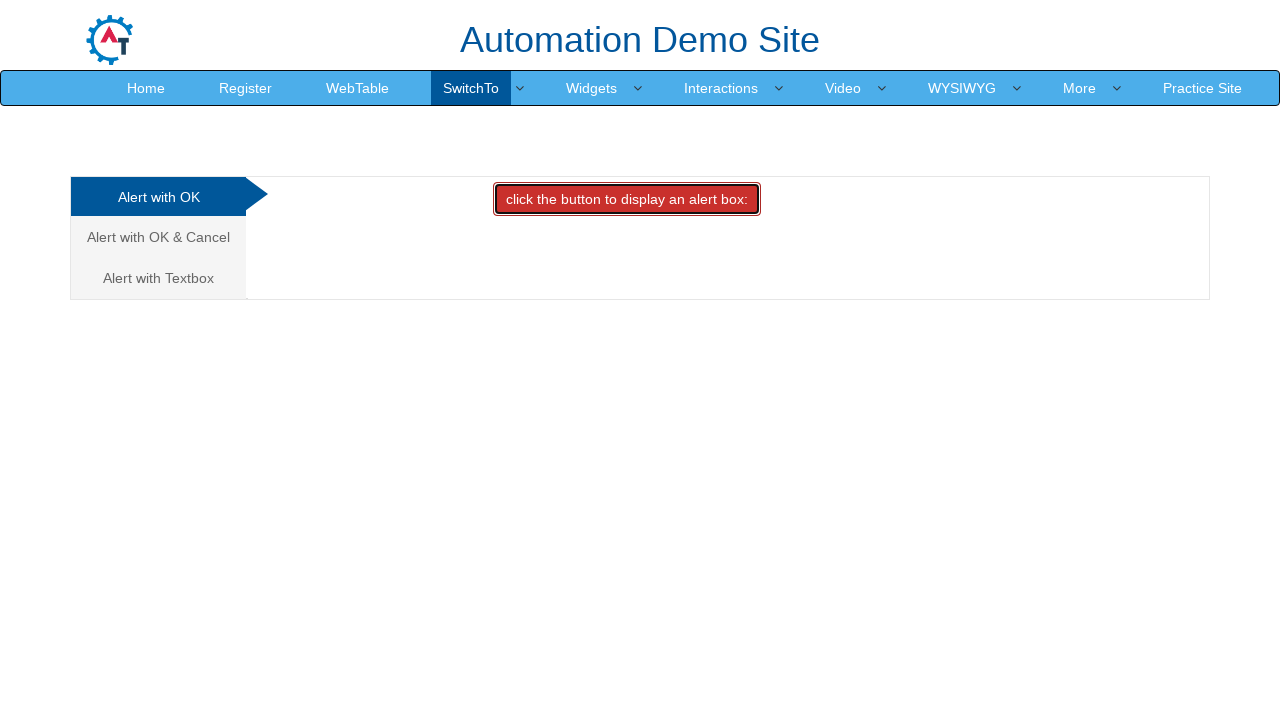

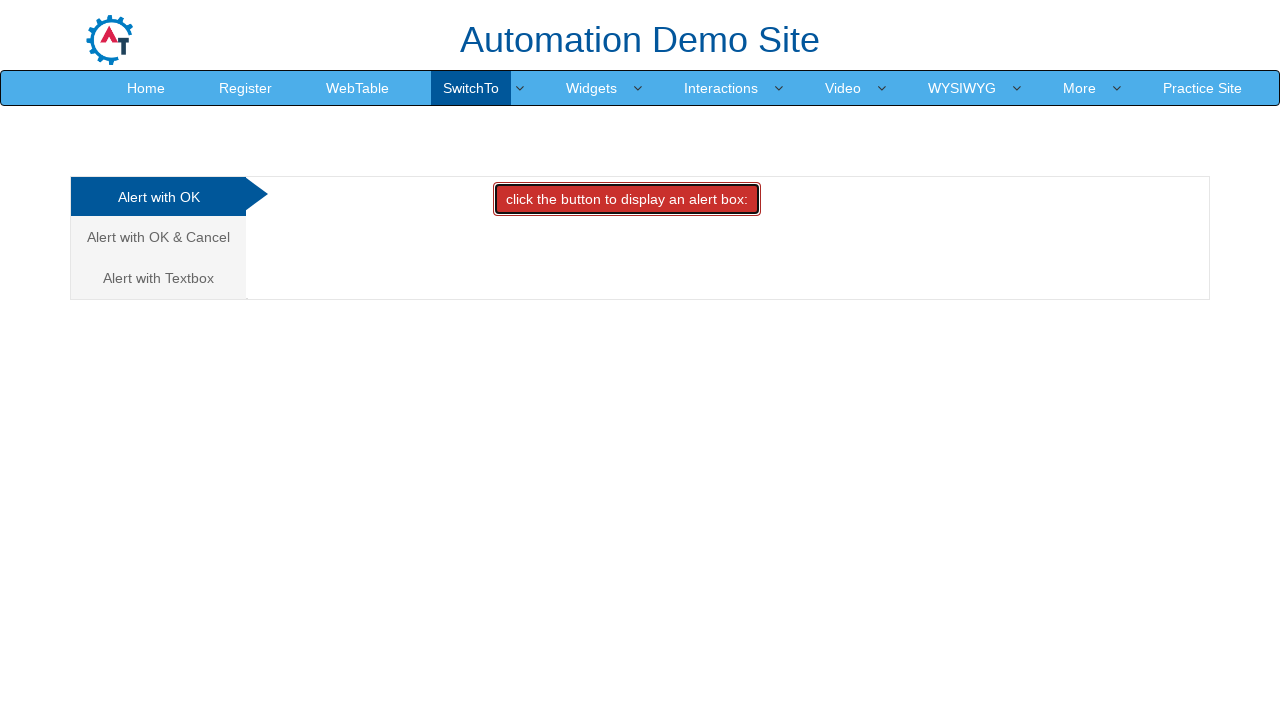